Tests drag and drop functionality on jQuery UI demo page by dragging an element and dropping it onto a target area

Starting URL: https://jqueryui.com/droppable/

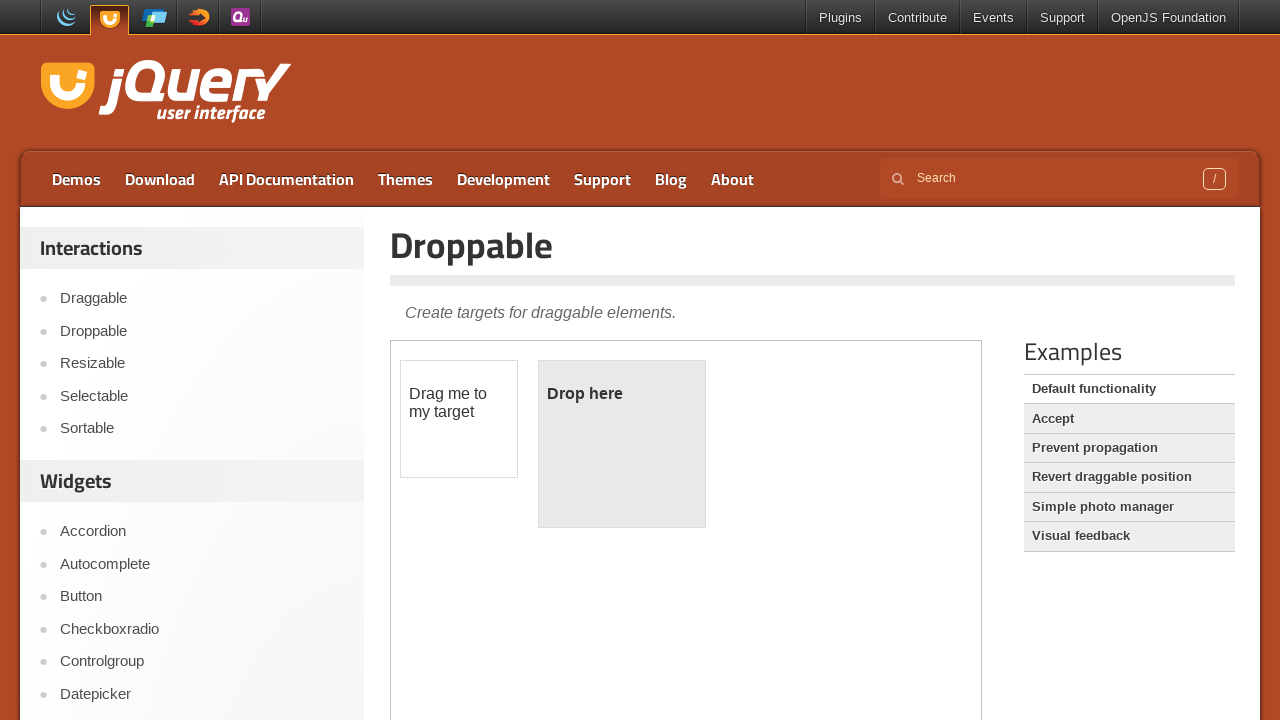

Located and switched to iframe containing drag-drop demo
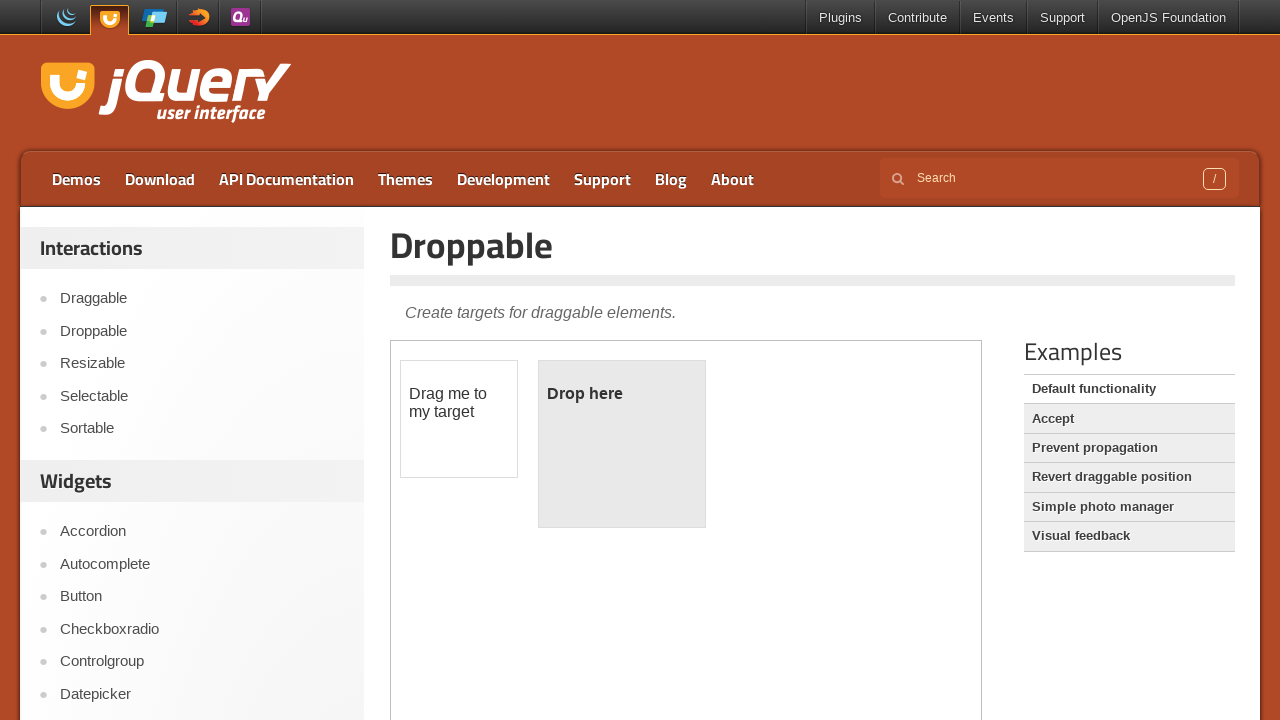

Located draggable source element
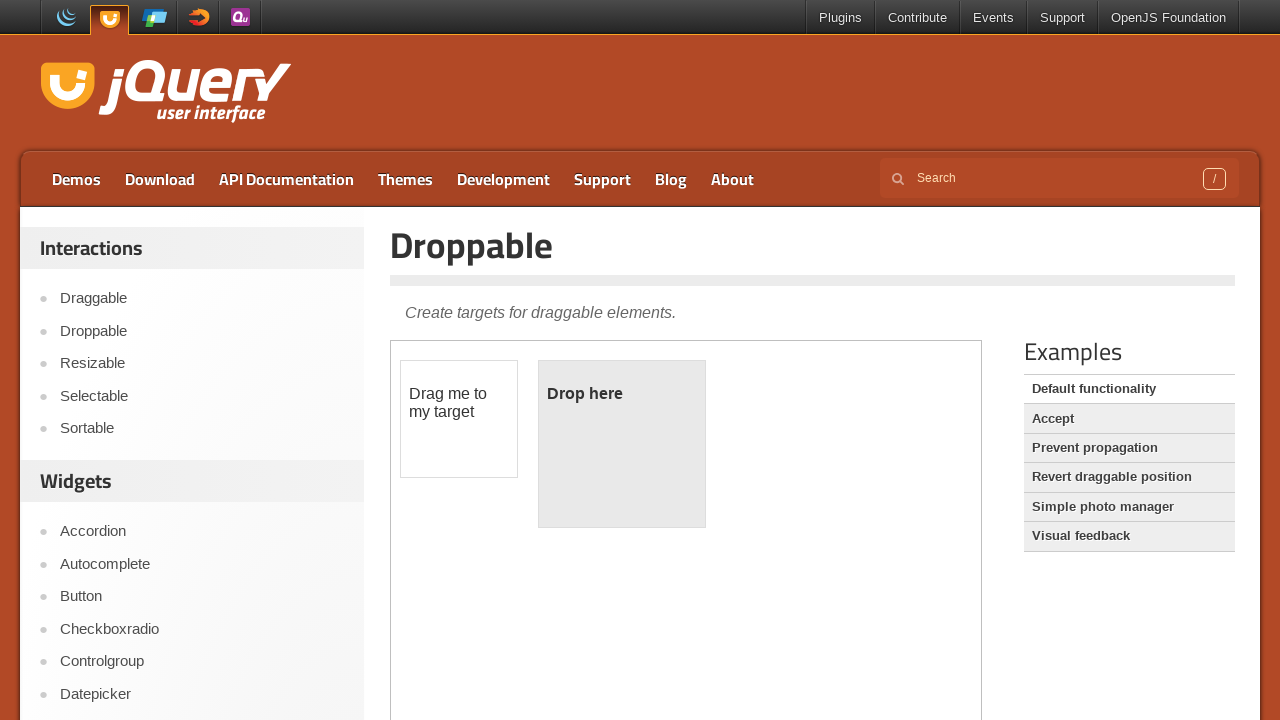

Located droppable target element
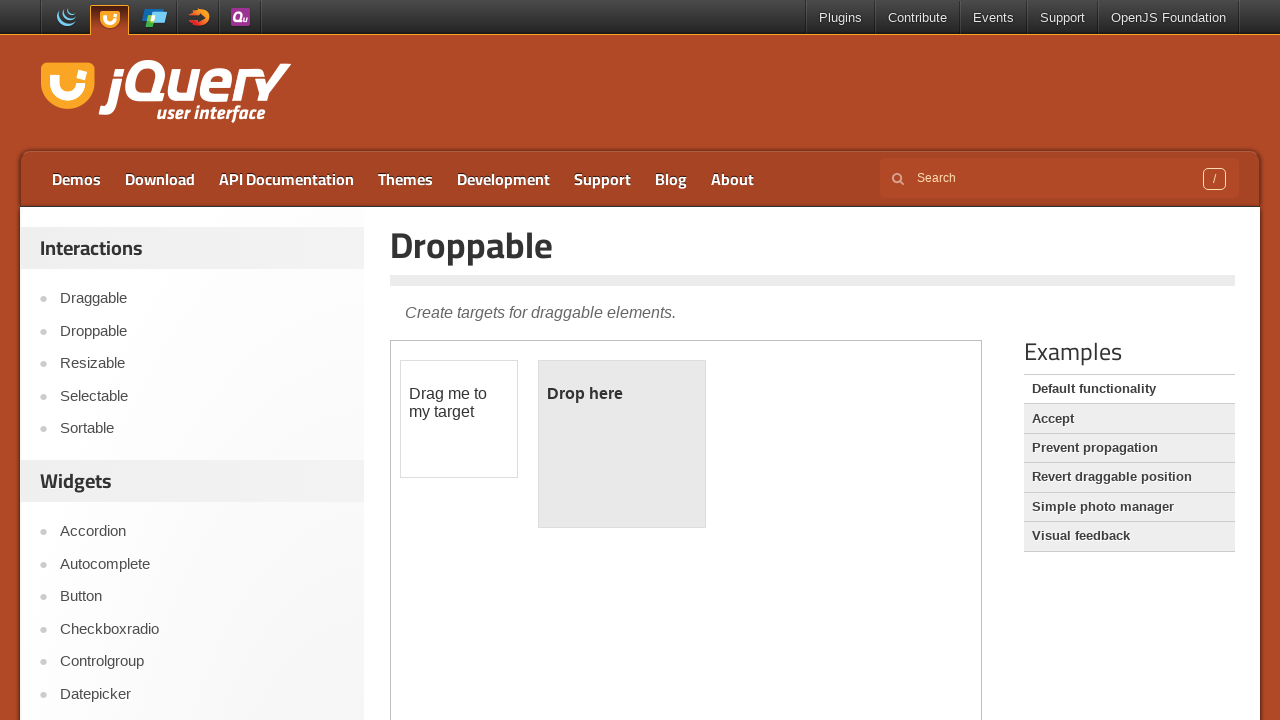

Dragged source element and dropped it onto target area at (622, 444)
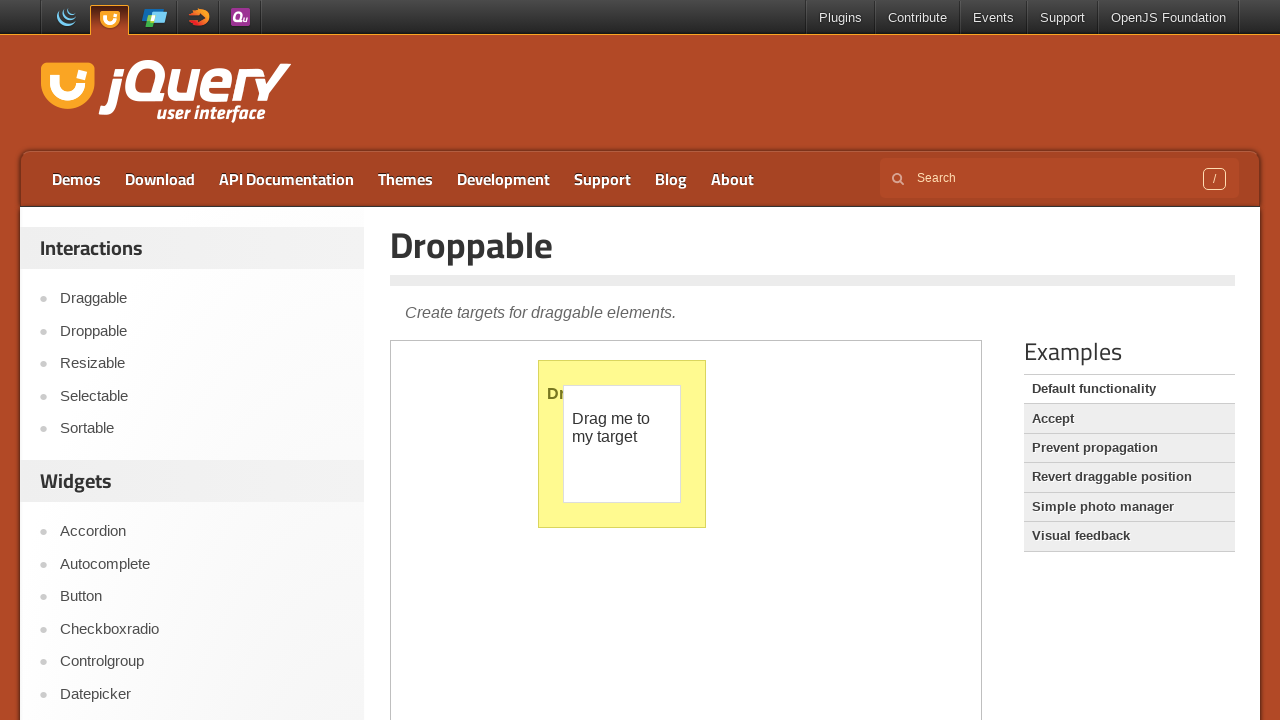

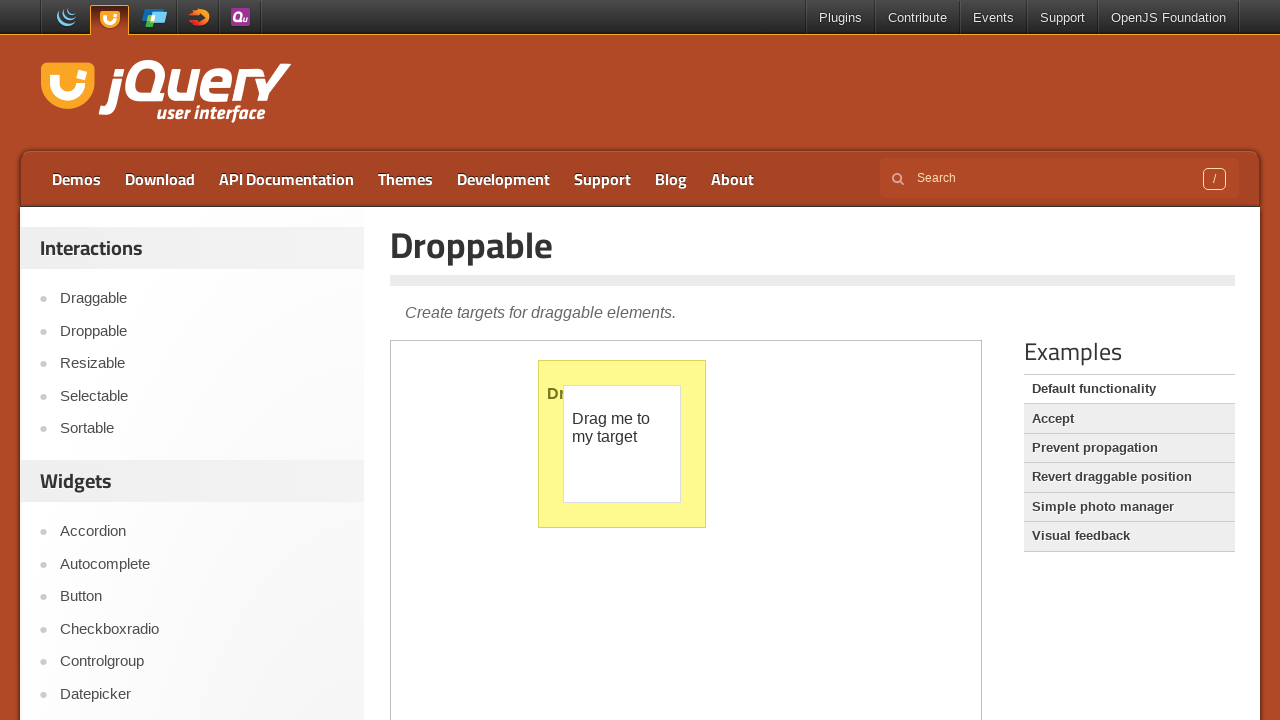